Navigates to the zlti.com homepage and verifies that anchor links are present on the page

Starting URL: http://www.zlti.com

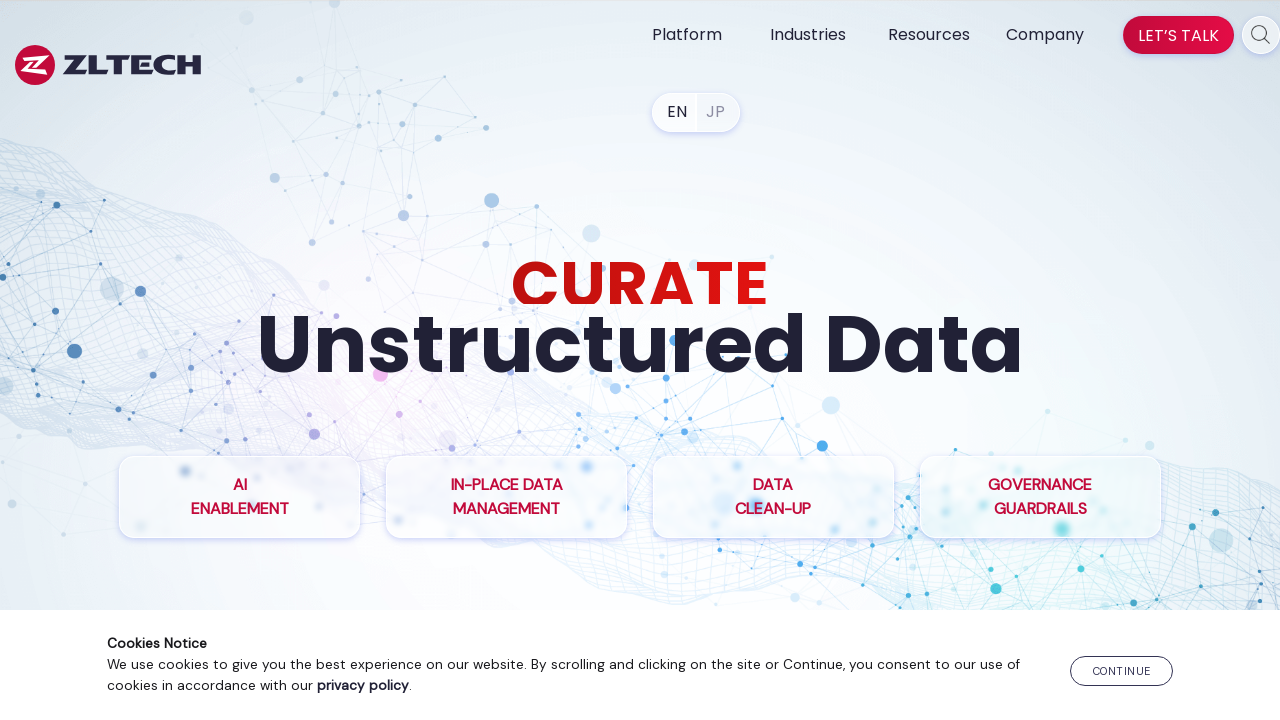

Navigated to zlti.com homepage
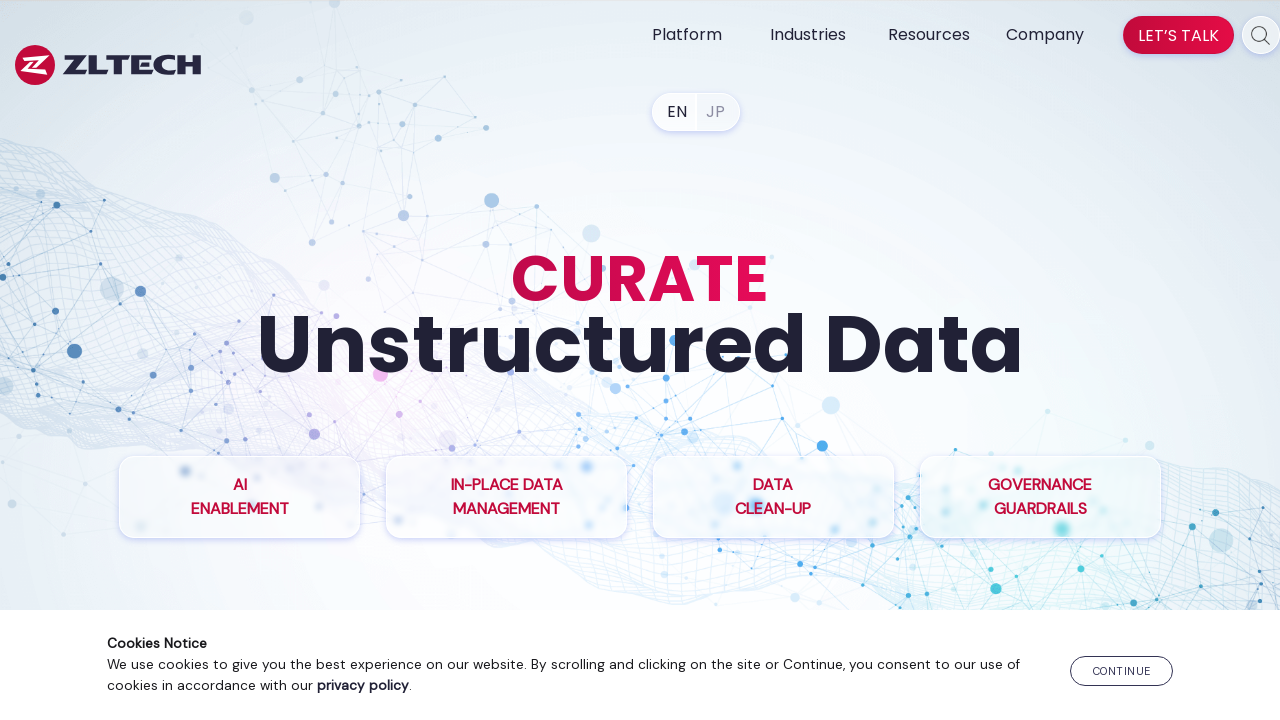

Anchor links selector loaded on the page
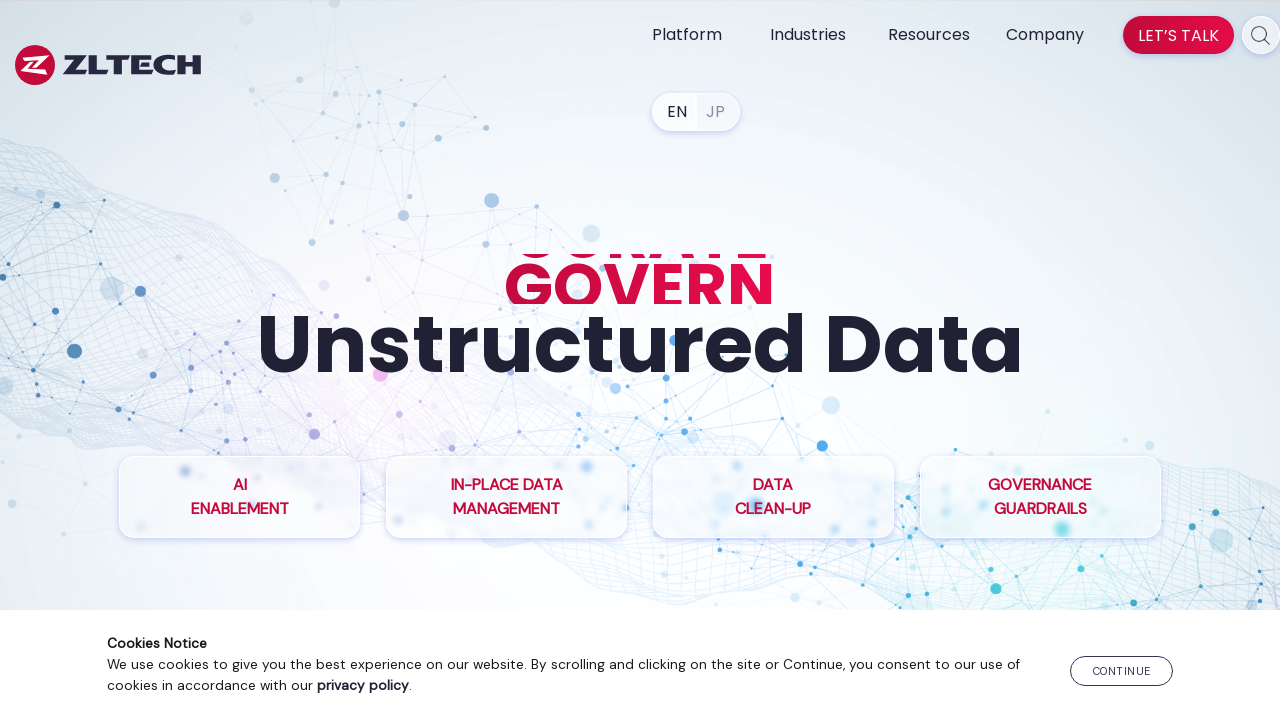

Located all anchor links on the page
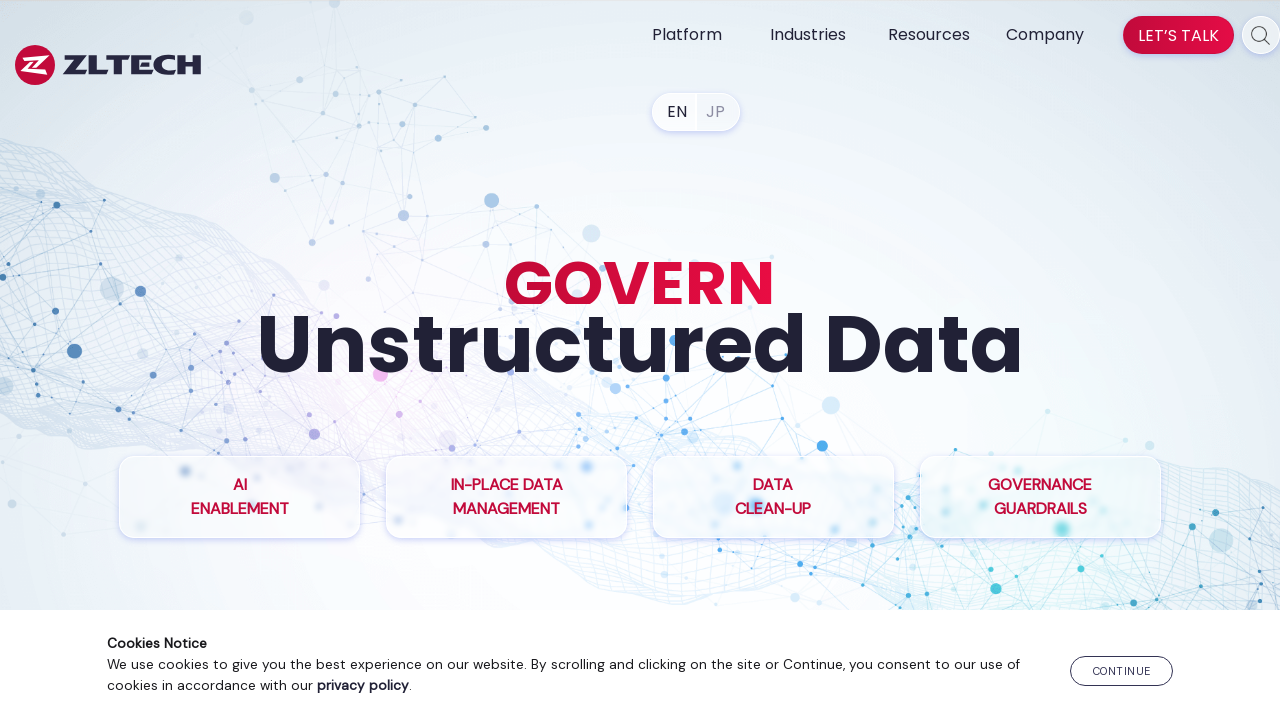

Verified that anchor links are present on zlti.com homepage
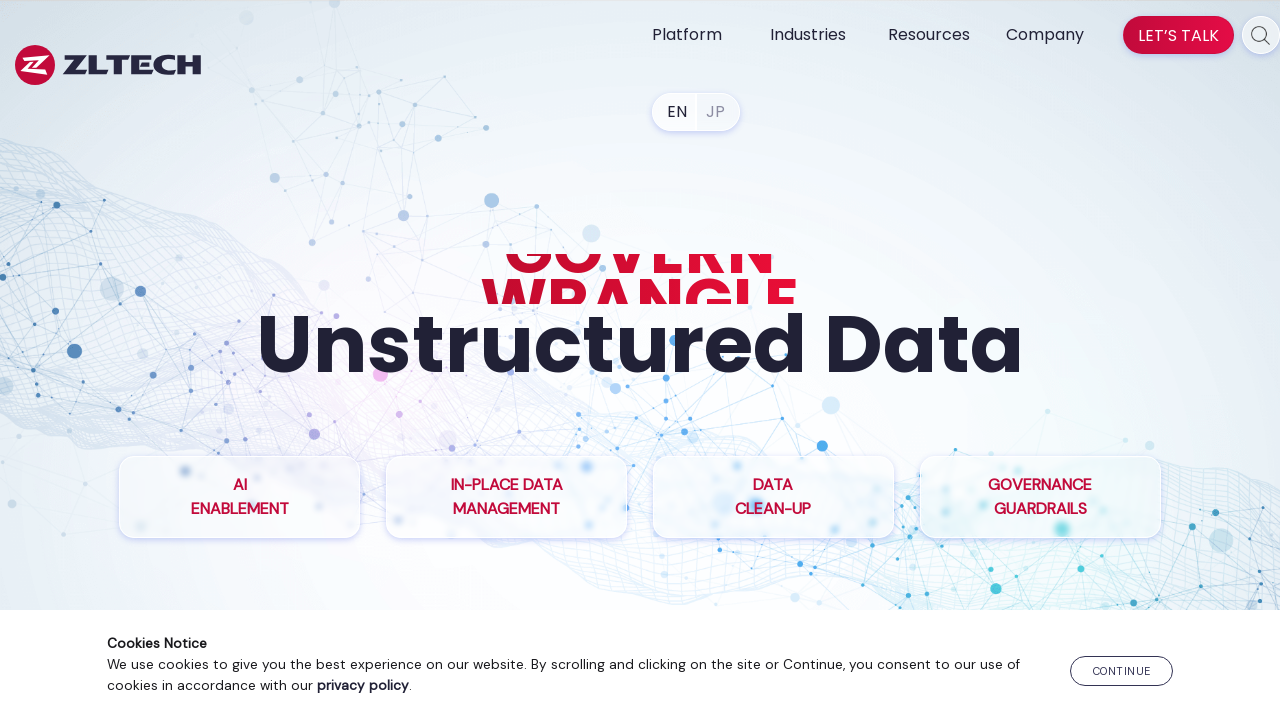

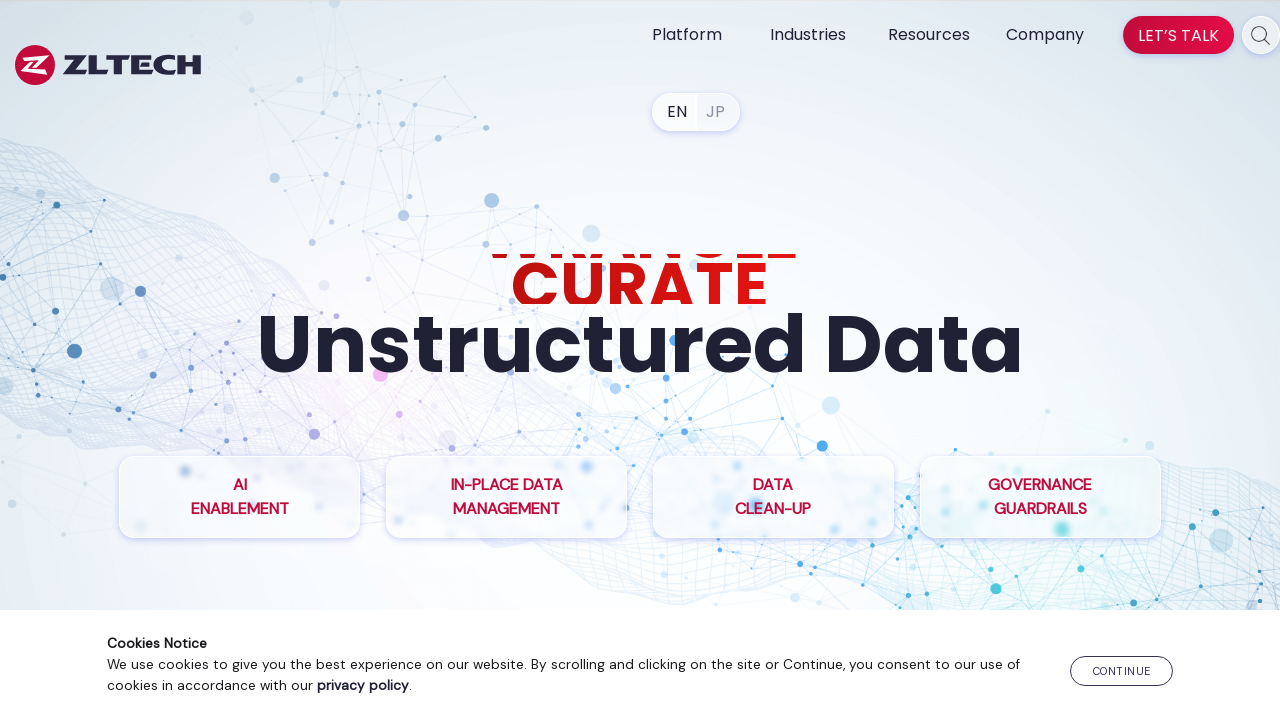